Demonstrates clearing an email input field and then entering text into it

Starting URL: https://www.selenium.dev/selenium/web/inputs.html

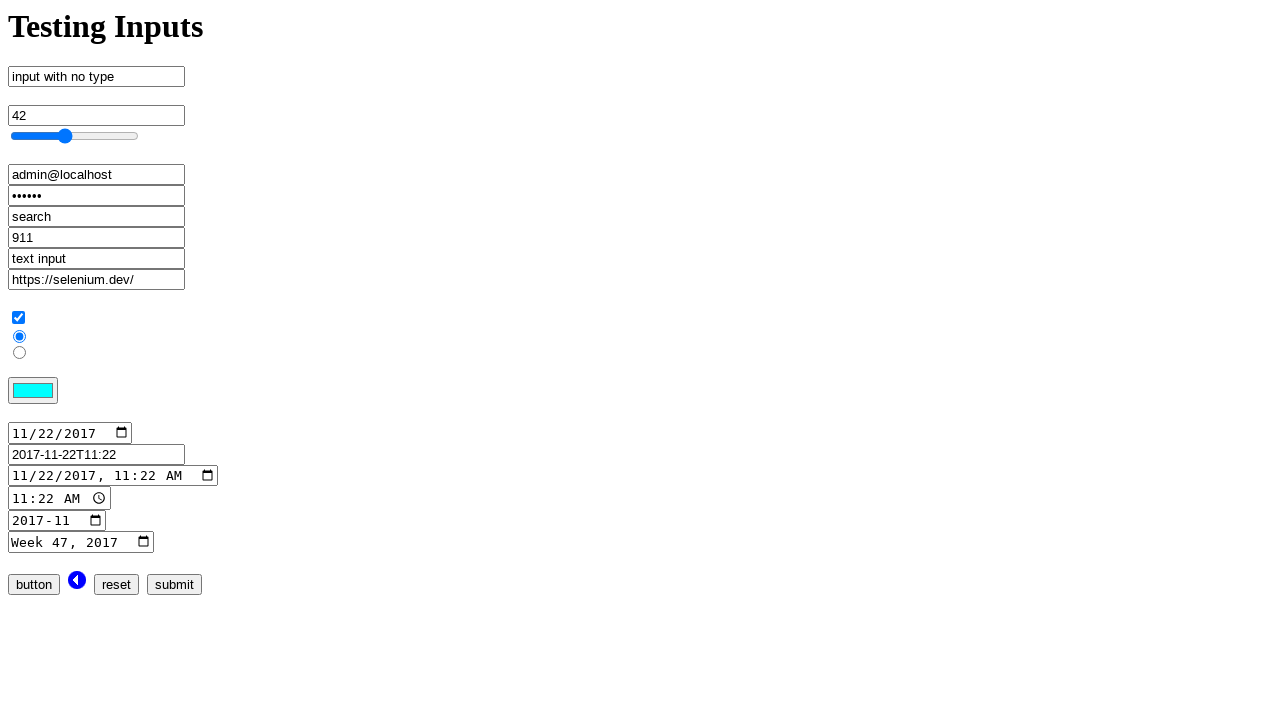

Cleared the email input field on input[name='email_input']
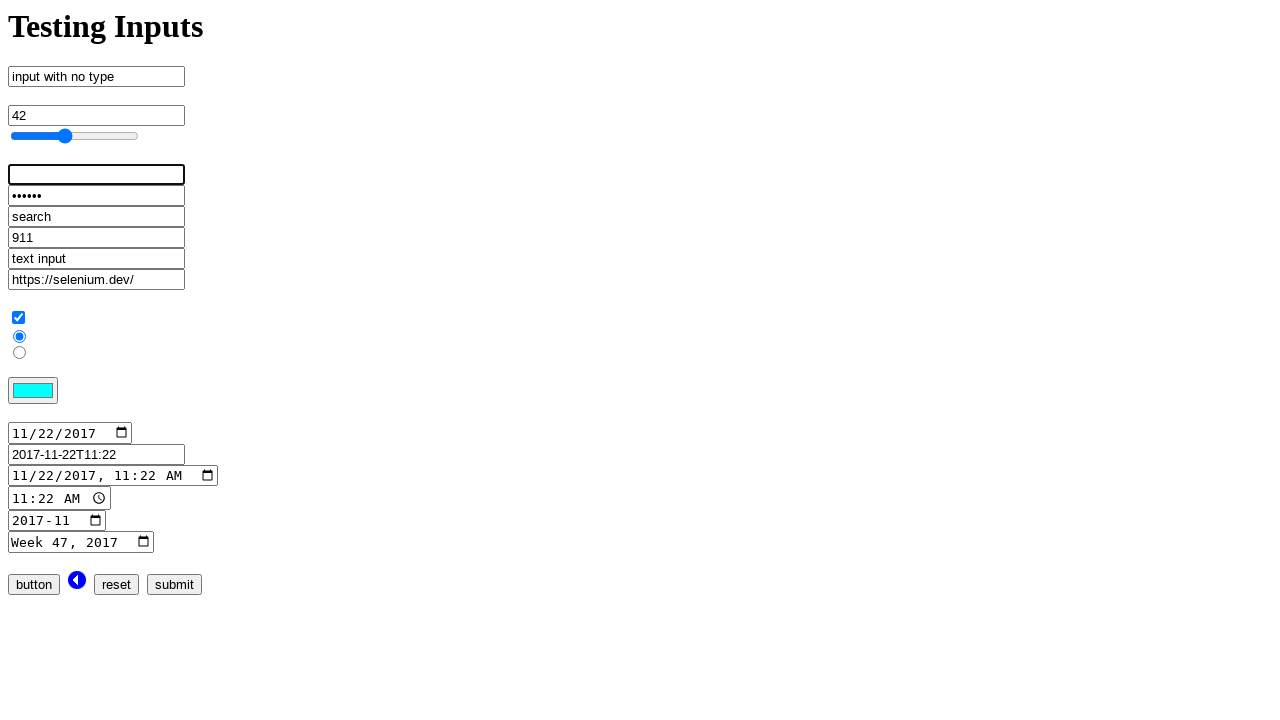

Entered 'admin@localhost.dev' into the email input field on input[name='email_input']
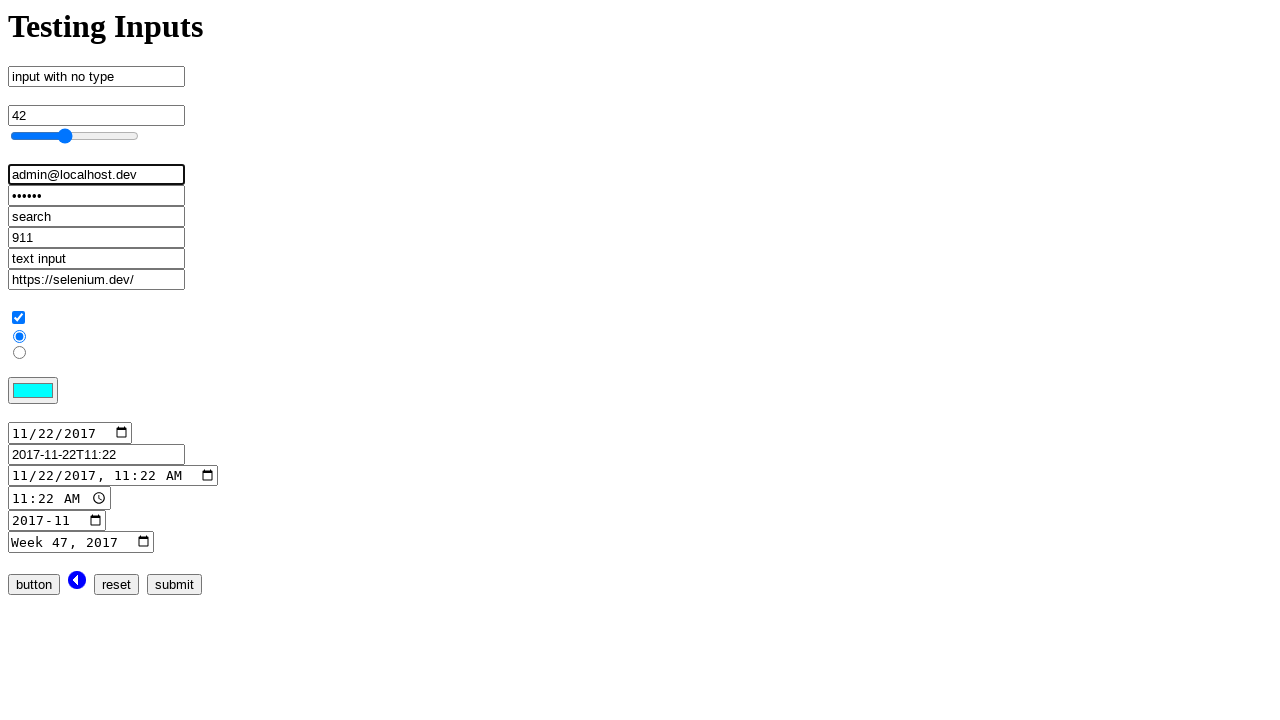

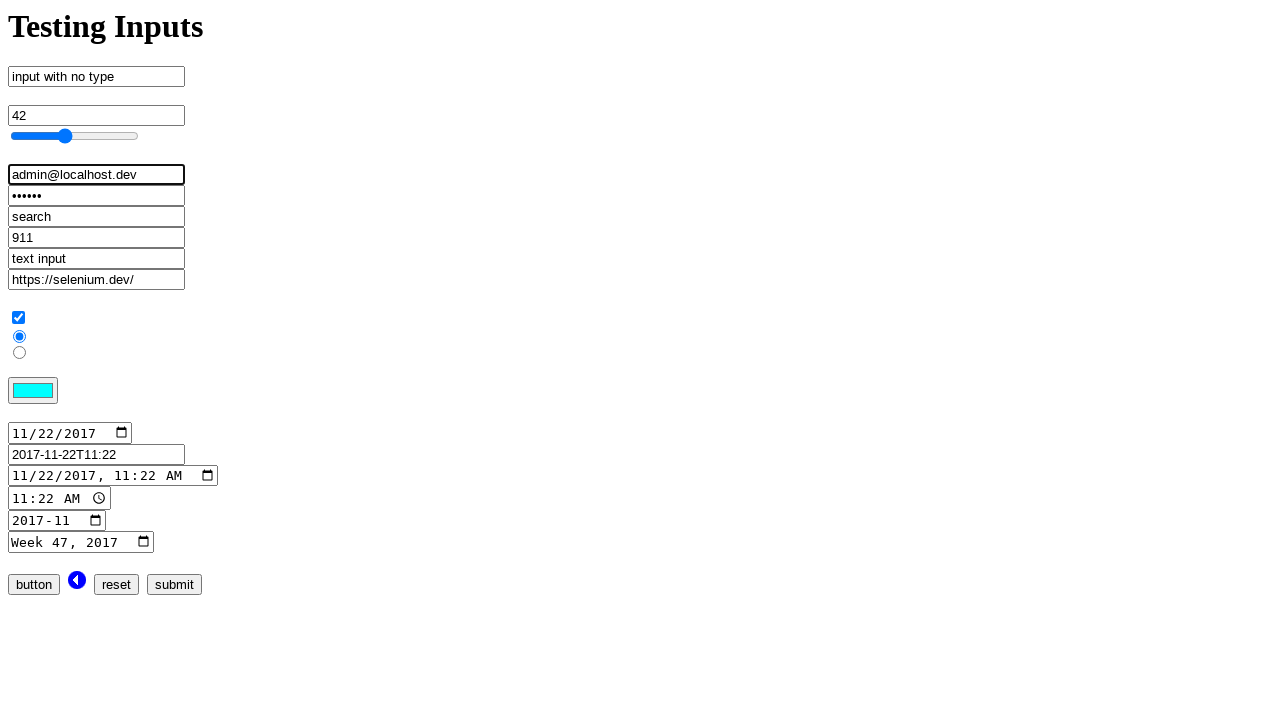